Tests that no search results appear when an invalid search term is entered

Starting URL: http://www.1stdibs.com

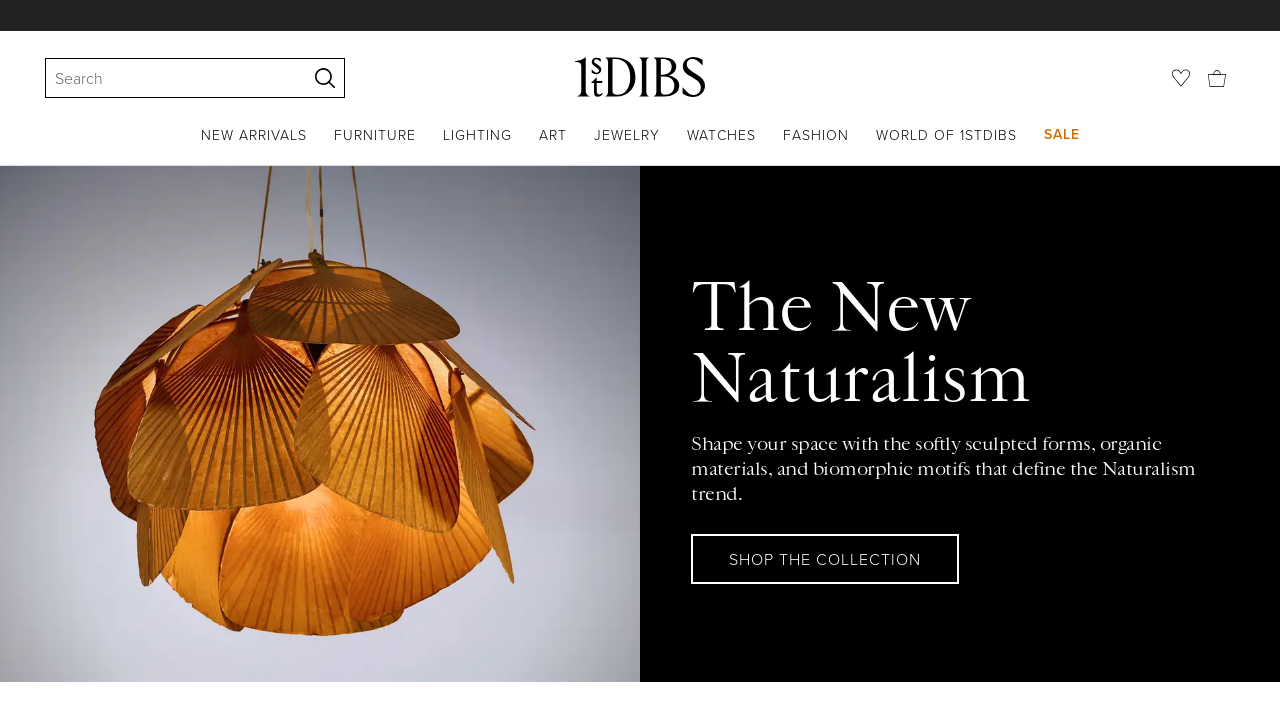

Entered invalid search term 'hjkfsahjk' in search field on input[type='search'], input[placeholder*='Search'], input[name='search'], #searc
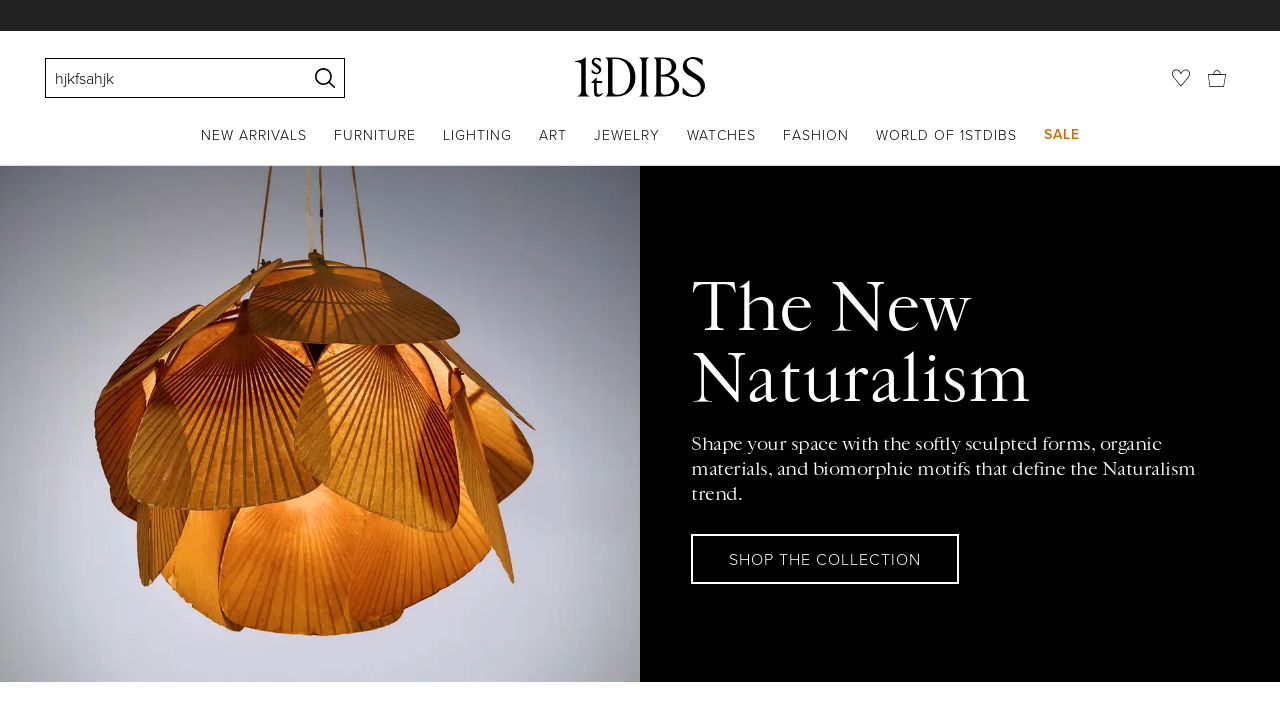

Waited 500ms for any search results to appear
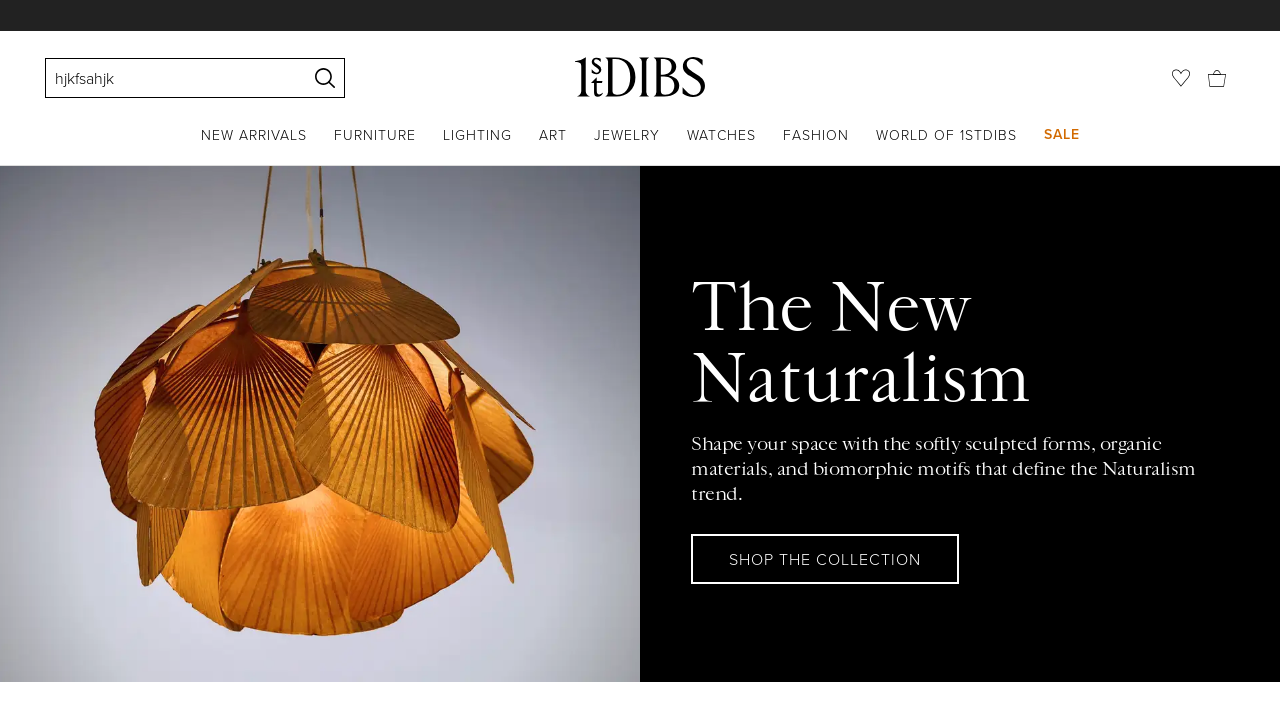

No search results appeared as expected for invalid search term
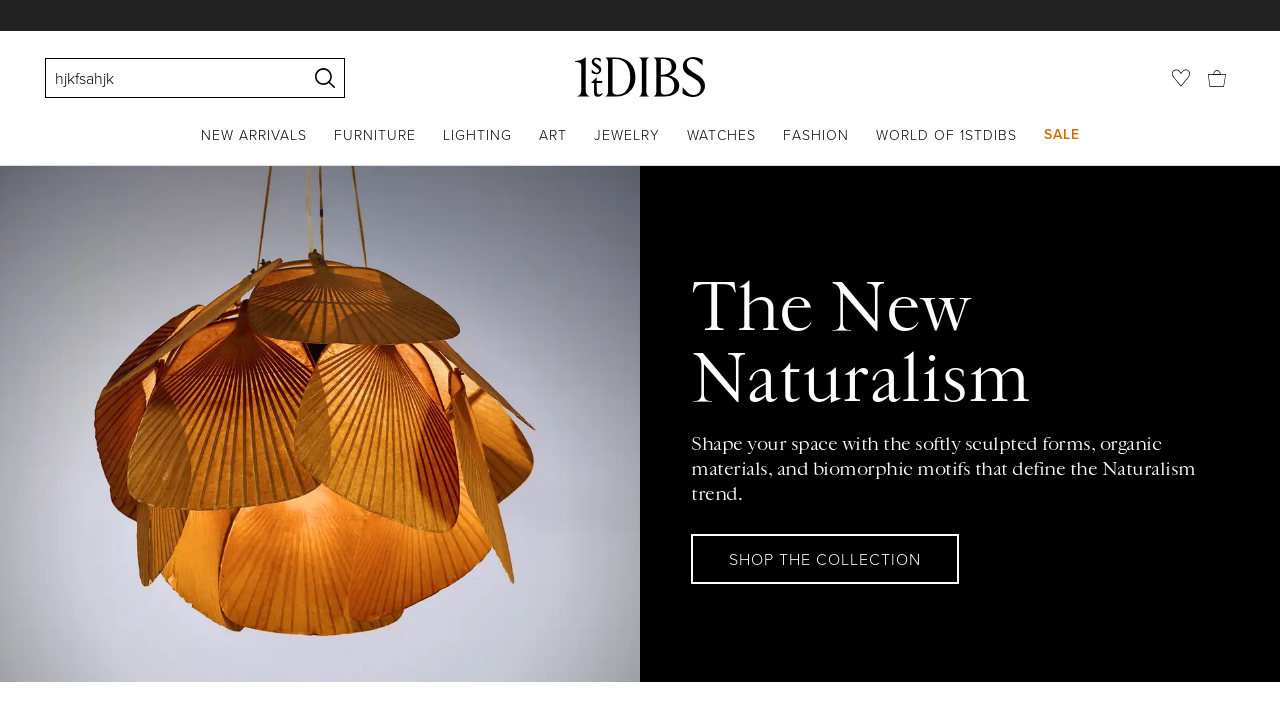

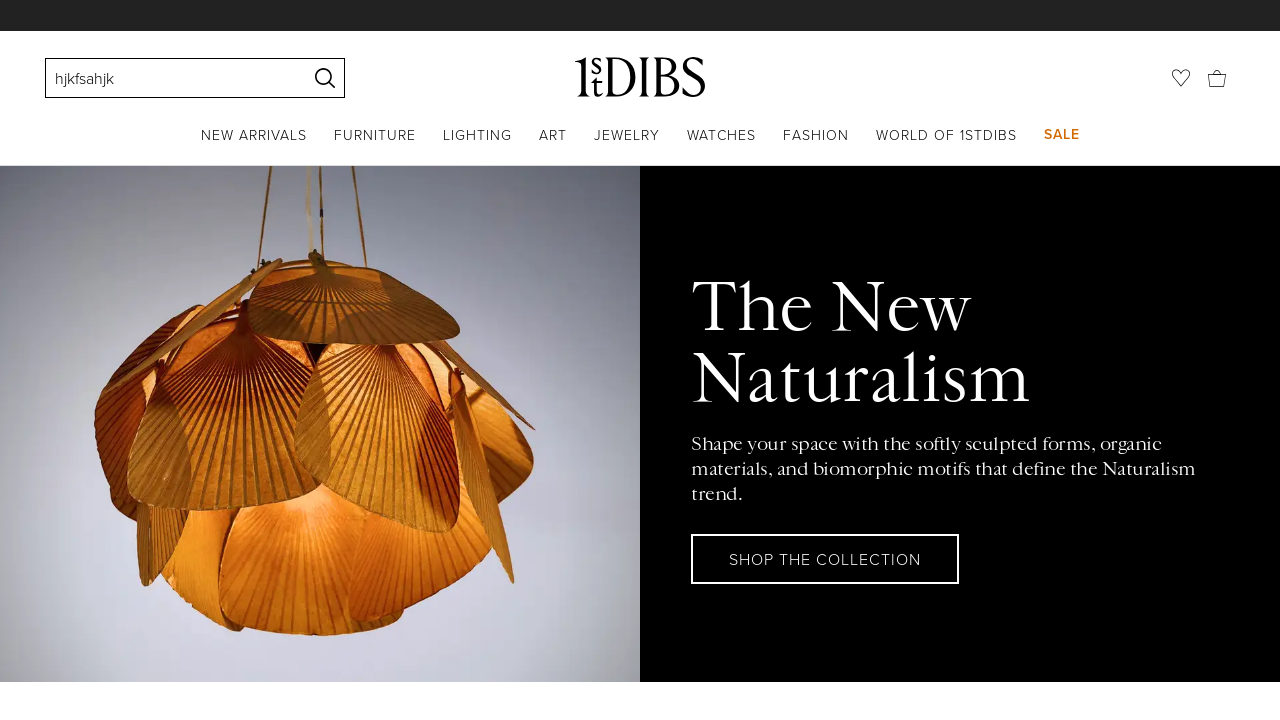